Tests navigation by clicking on the "Courses" link on the GeeksforGeeks homepage

Starting URL: https://www.geeksforgeeks.org/

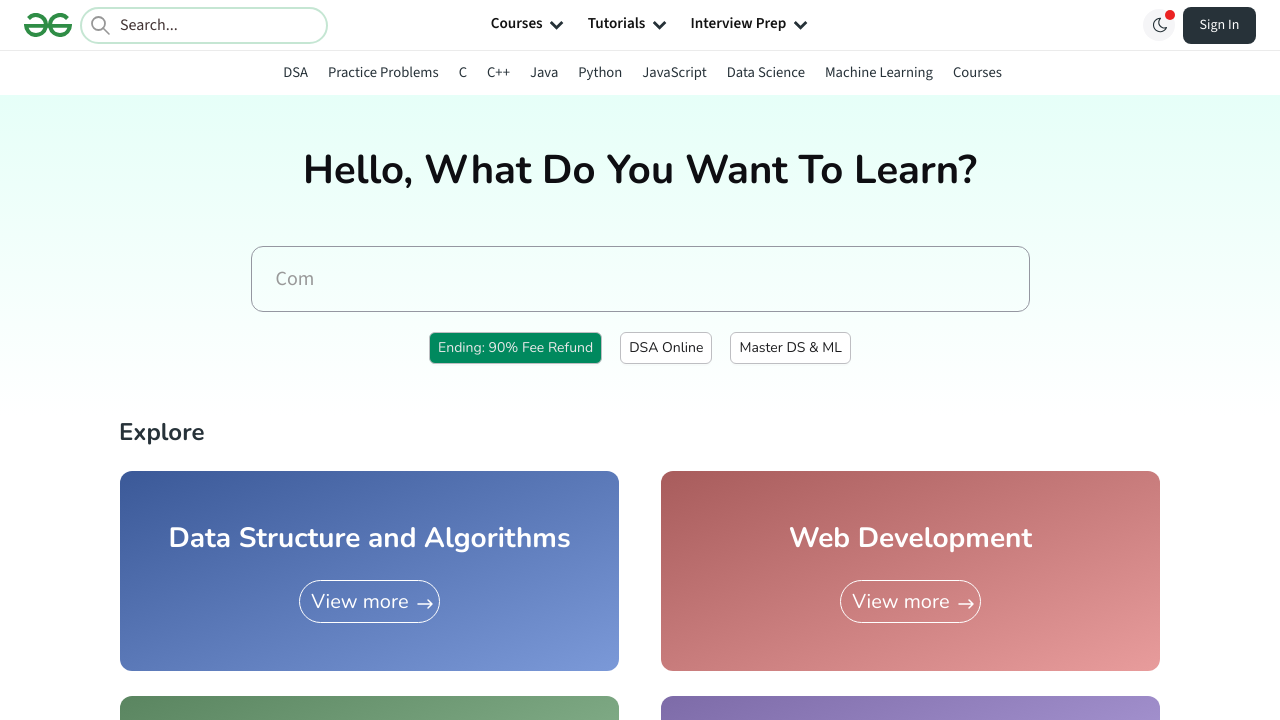

Clicked on the 'Courses' link on GeeksforGeeks homepage at (977, 72) on a:has-text('Courses')
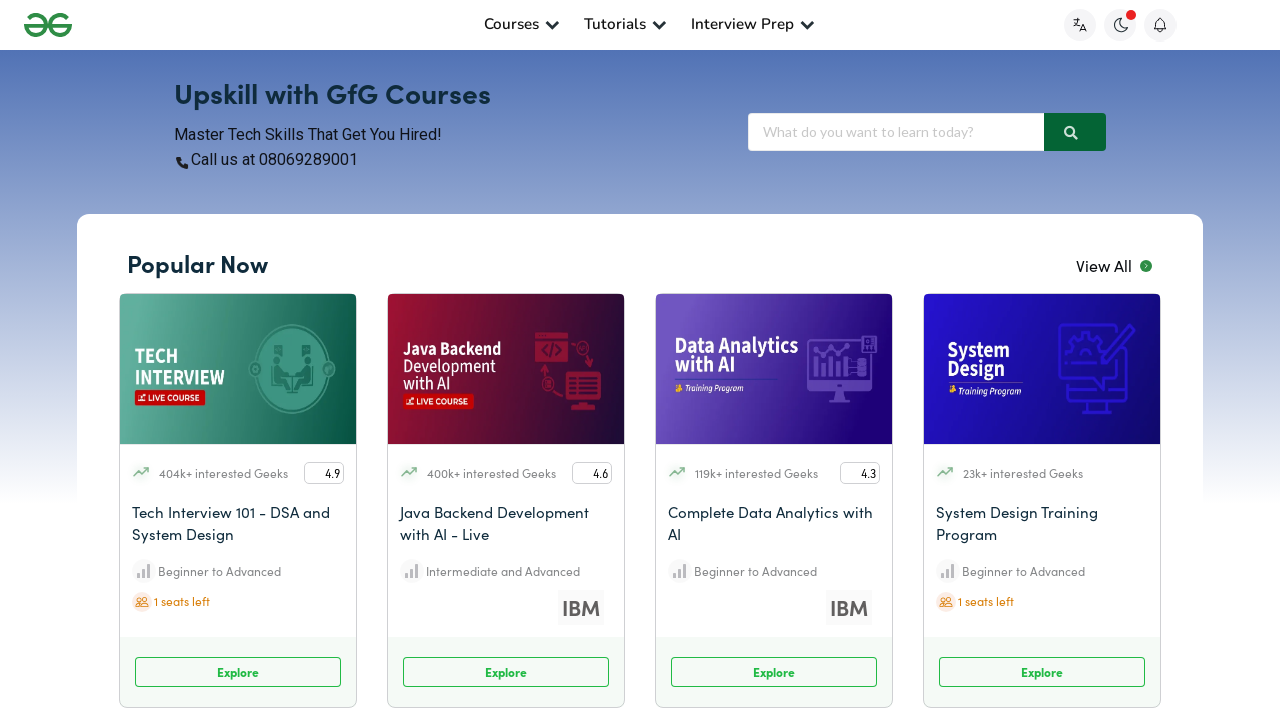

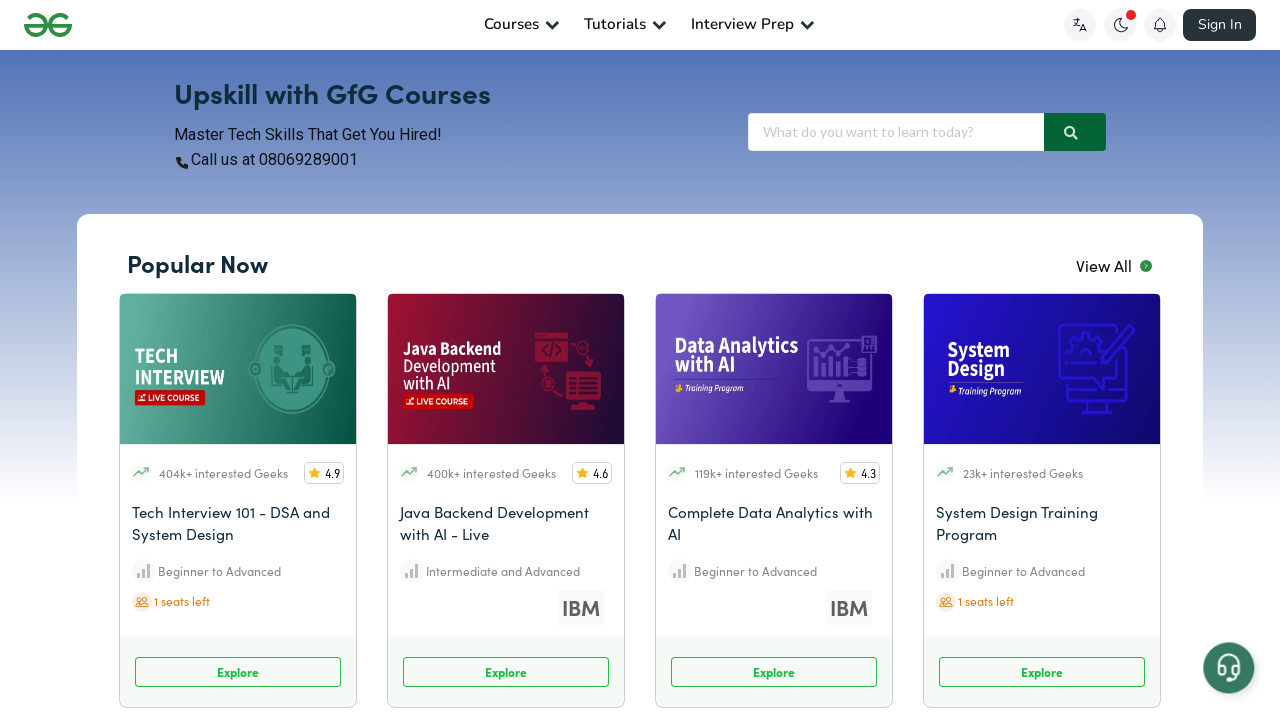